Tests browser navigation functionality by navigating to Paytm website, going back in browser history, and then going forward again.

Starting URL: https://www.paytm.com/

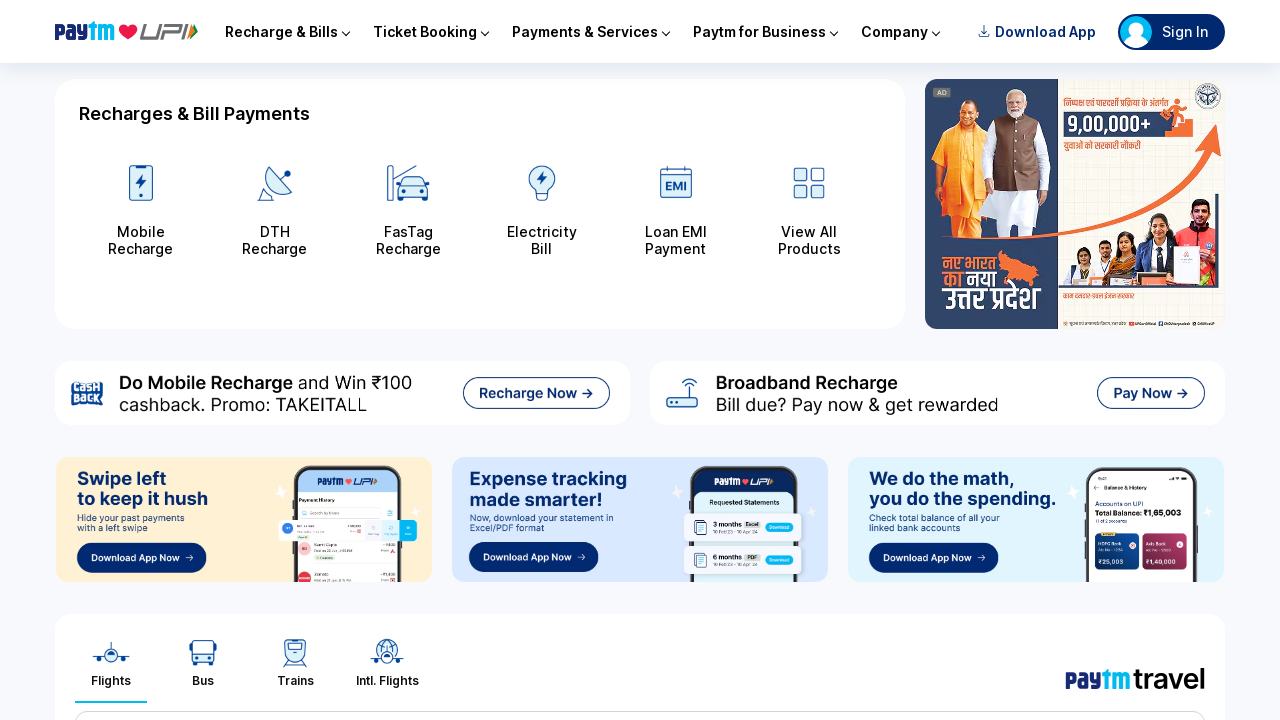

Paytm website loaded (DOM content ready)
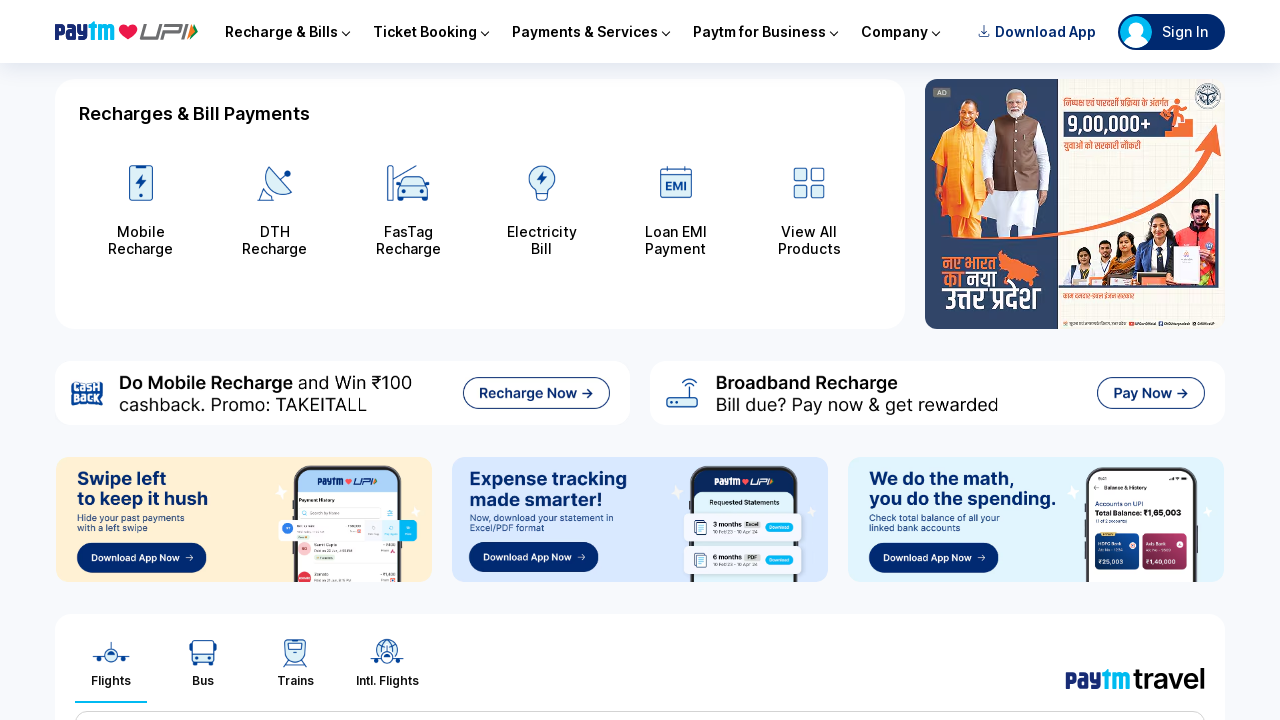

Navigated back in browser history
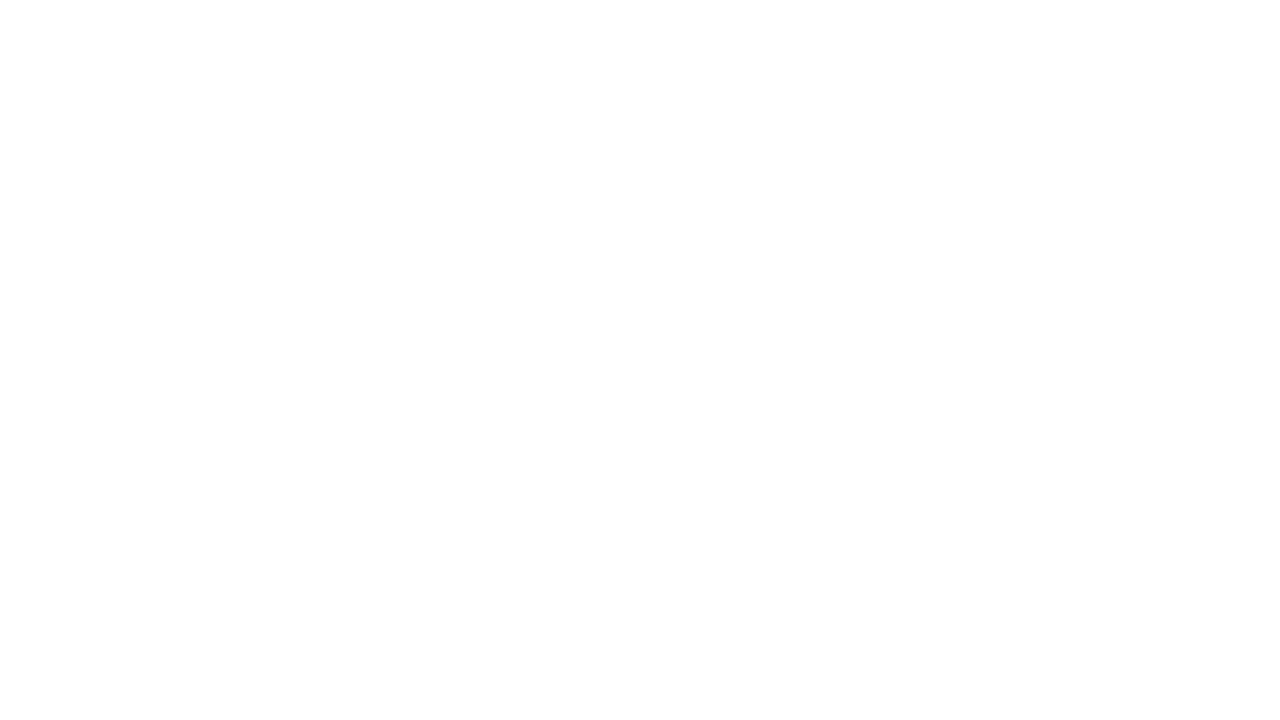

Previous page loaded (DOM content ready)
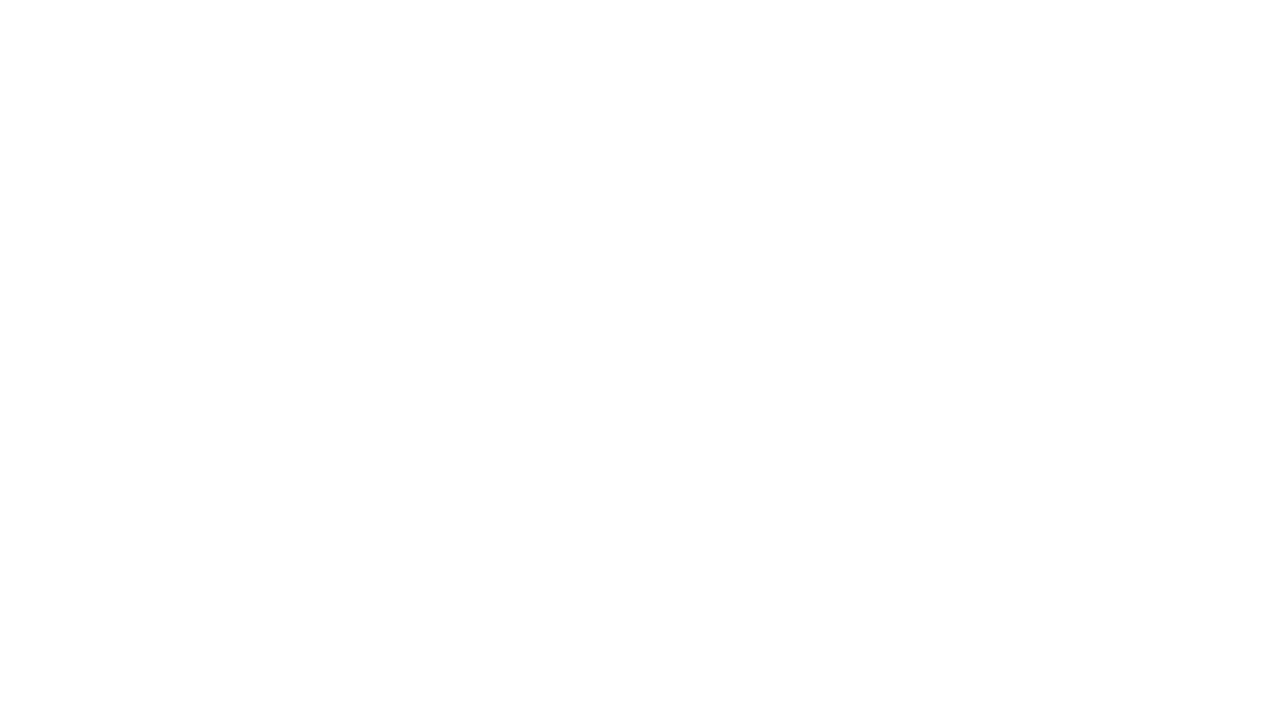

Navigated forward in browser history
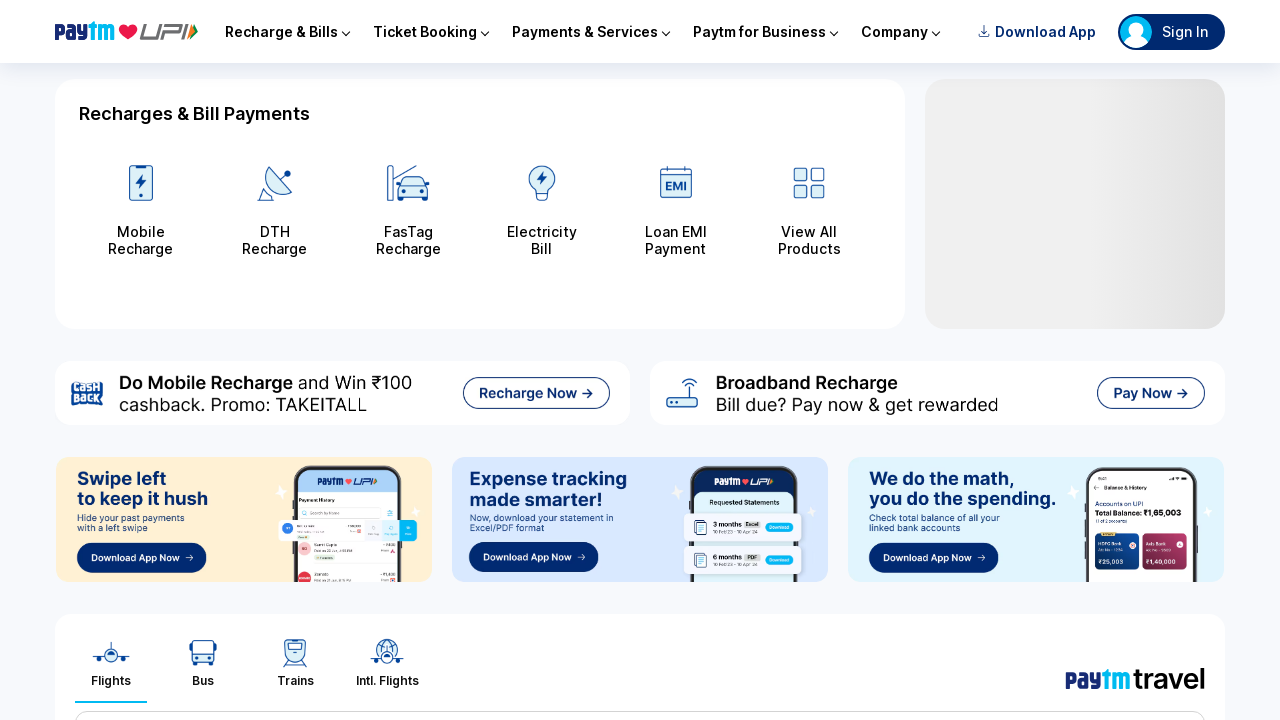

Paytm website reloaded (DOM content ready)
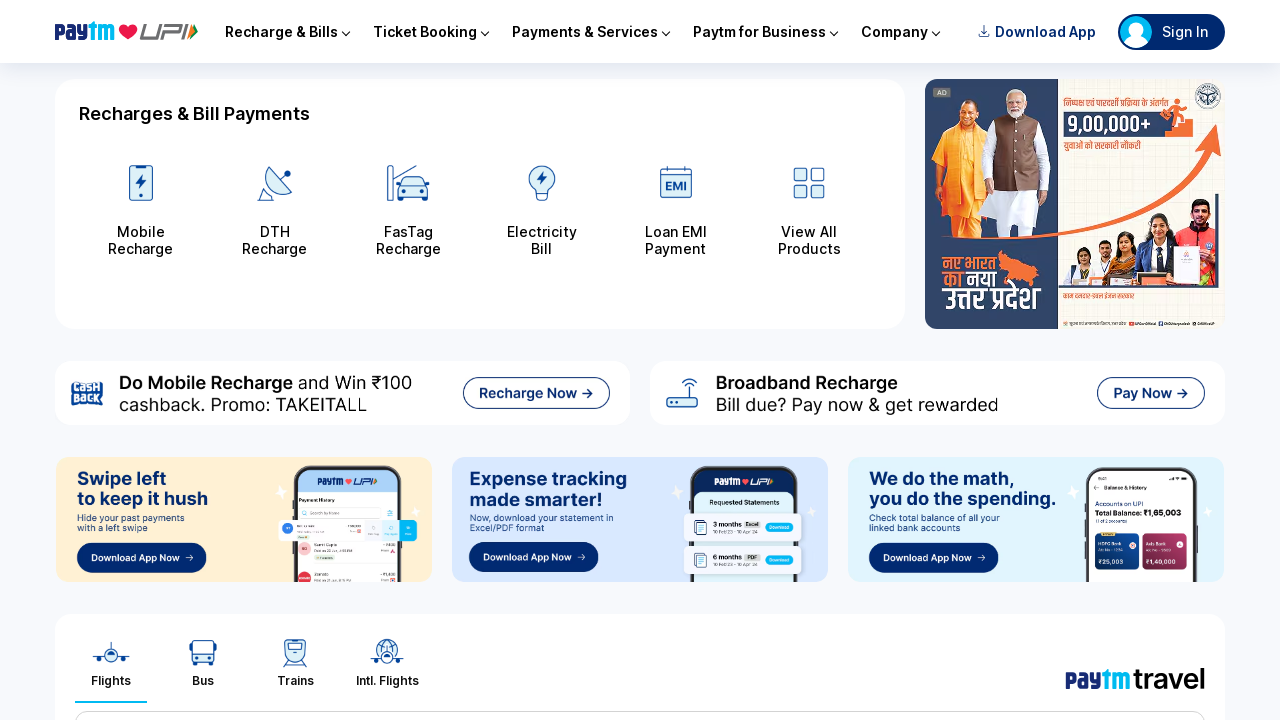

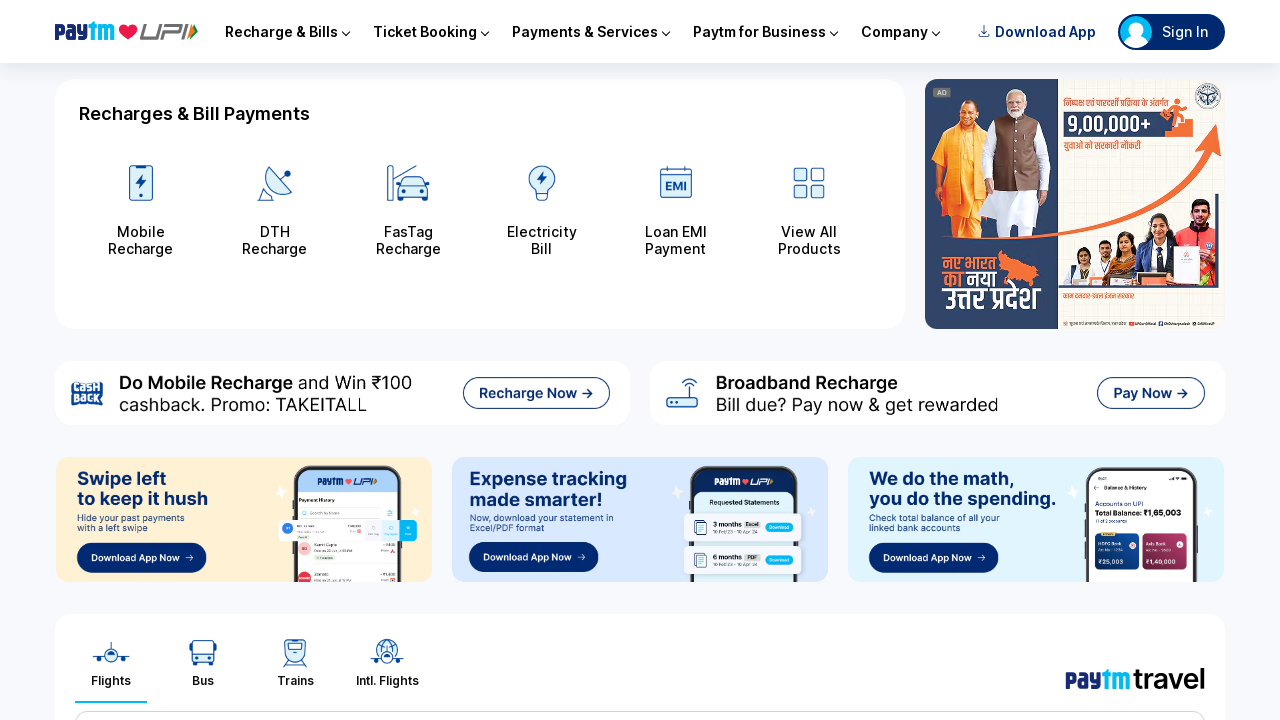